Tests filling an AngularJS form field with a first name

Starting URL: https://dgotlieb.github.io/AngularJS/main.html

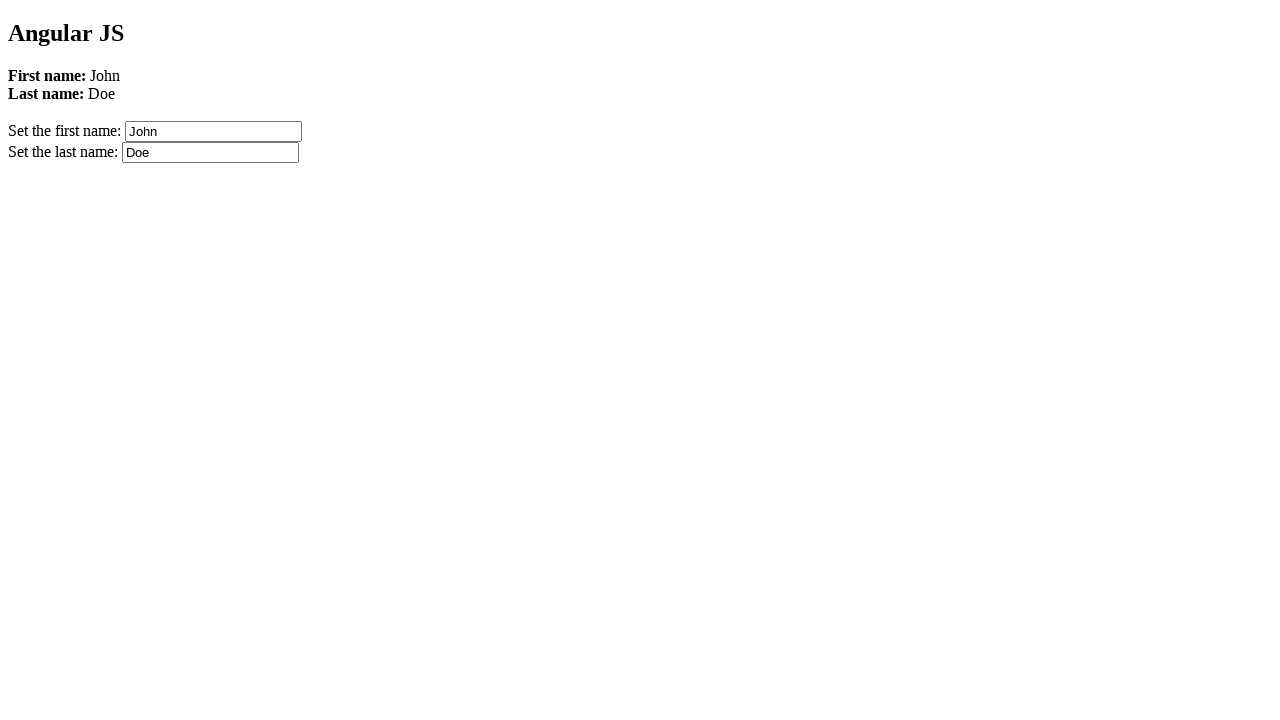

Cleared the firstName field on [ng-model="firstName"]
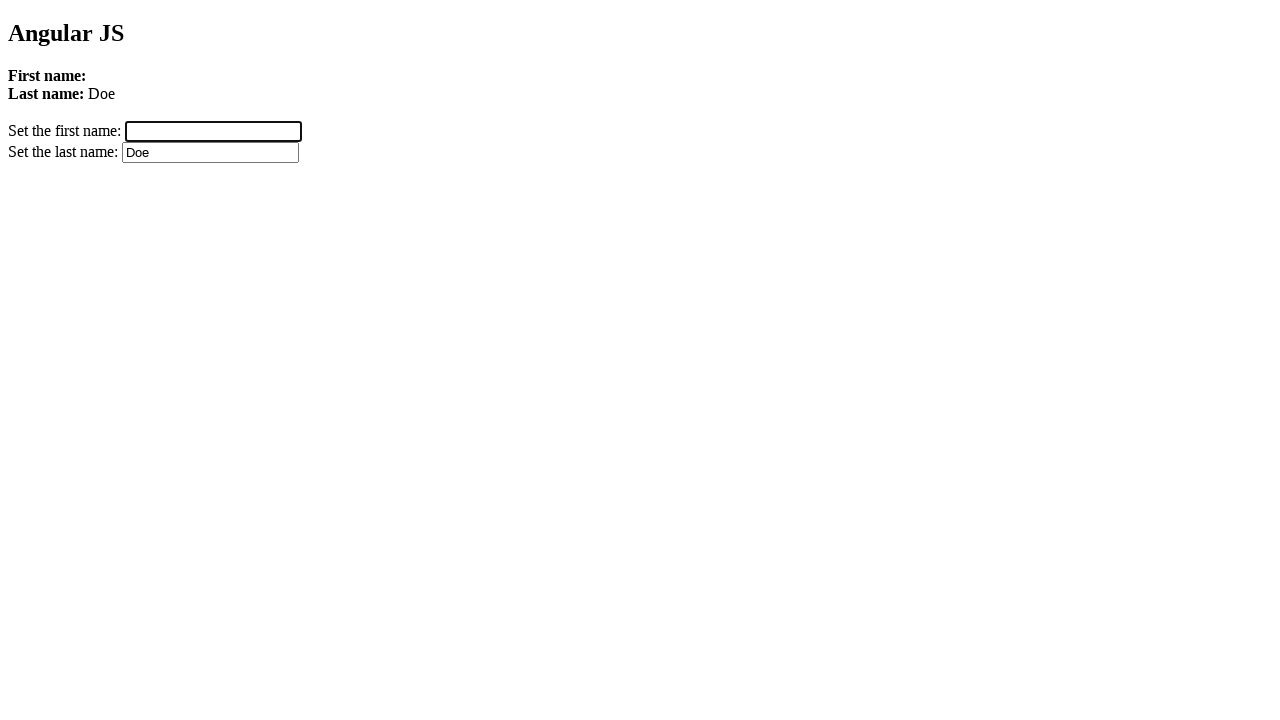

Filled firstName field with 'Elad' on [ng-model="firstName"]
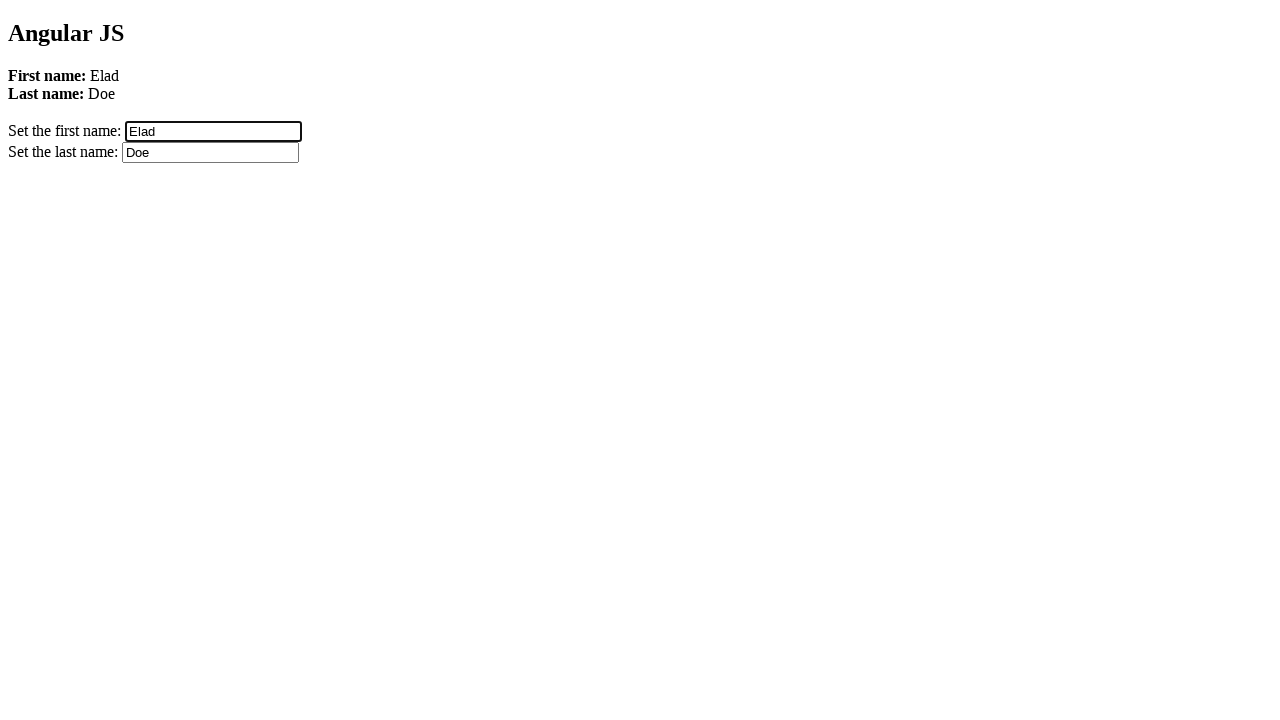

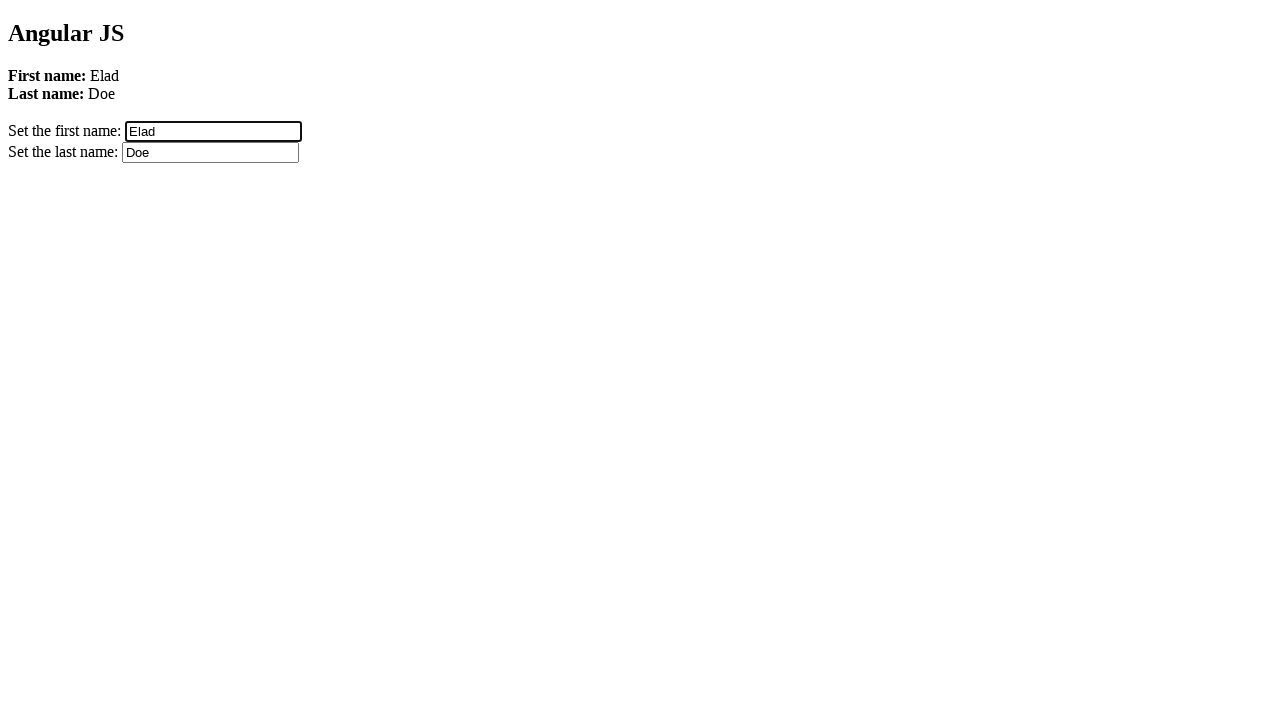